Tests the search functionality on the PROS website by clicking the search toggle, activating the search field, and entering a search query

Starting URL: http://pros.unicam.it

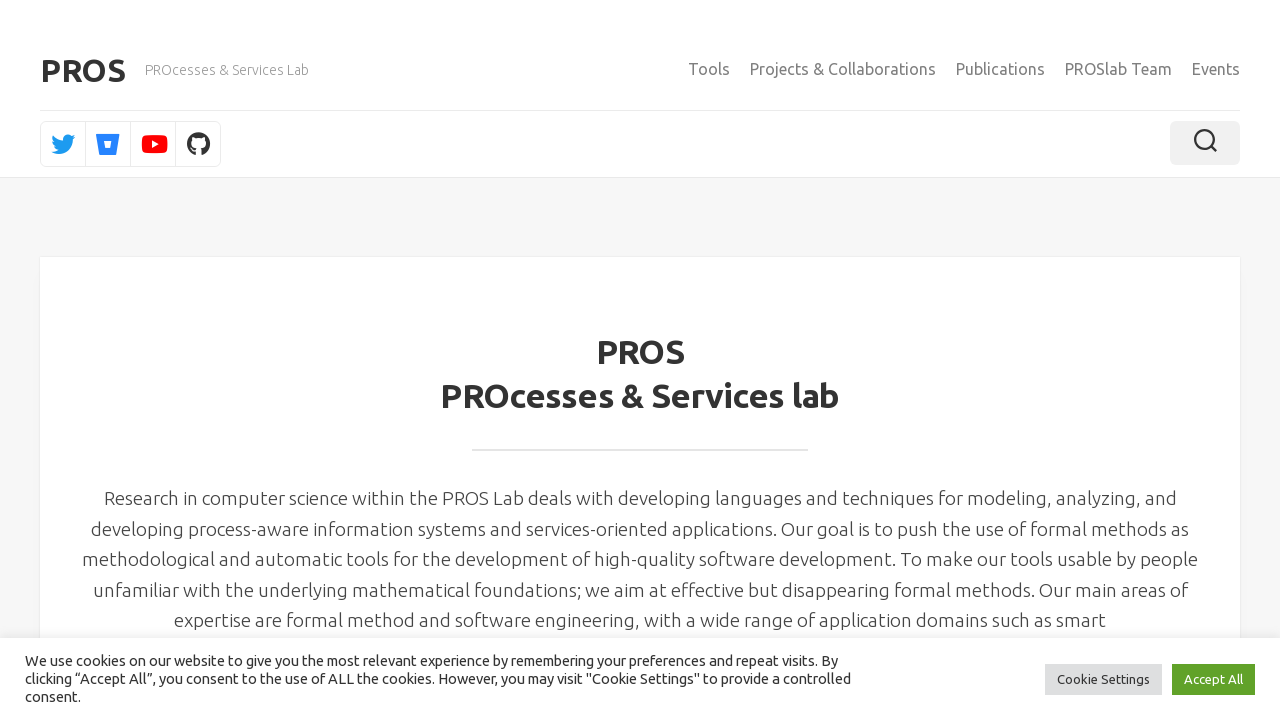

Clicked search toggle to open search field at (1205, 143) on .toggle-search
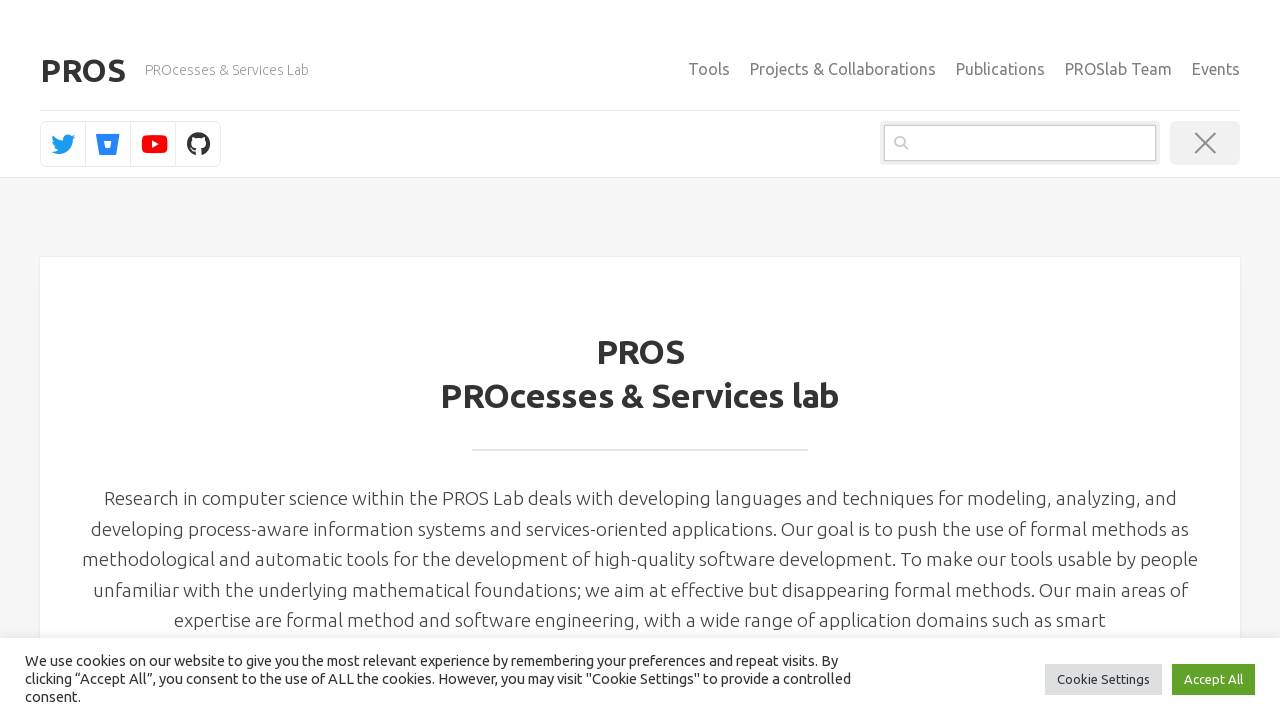

Clicked search input field to activate it at (1020, 143) on .search
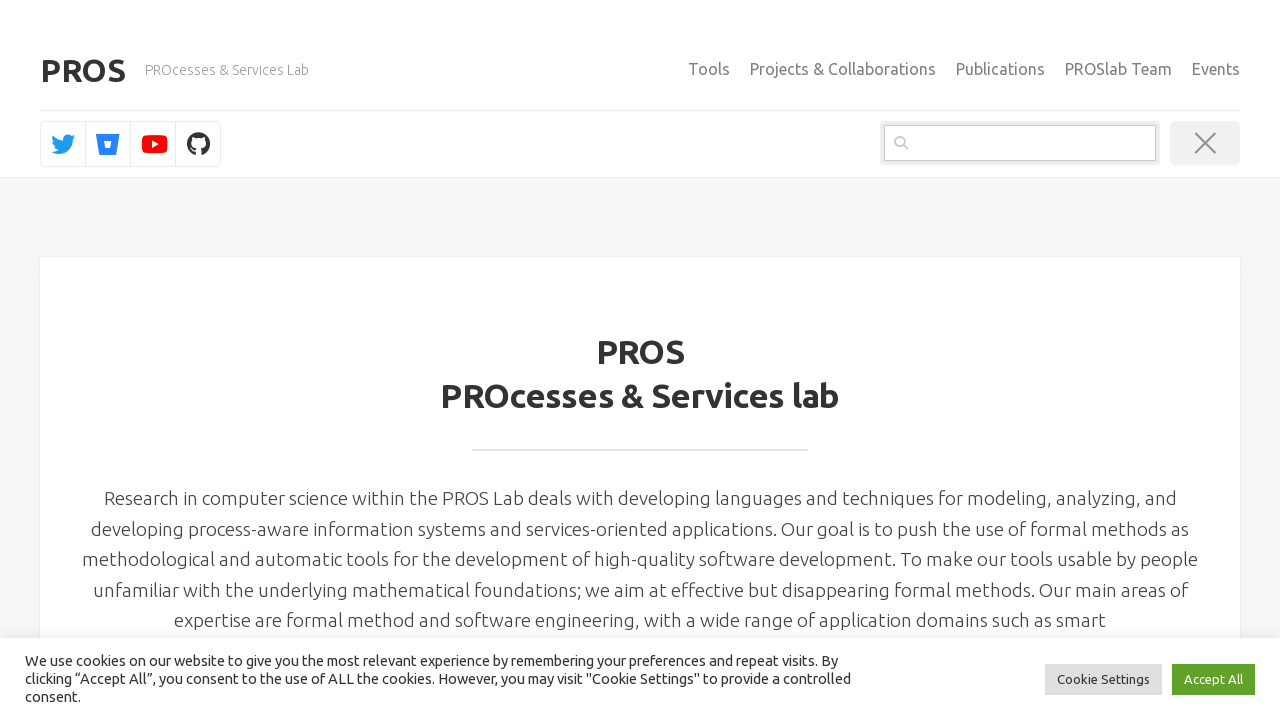

Entered search query 'bprove' in search field on .search
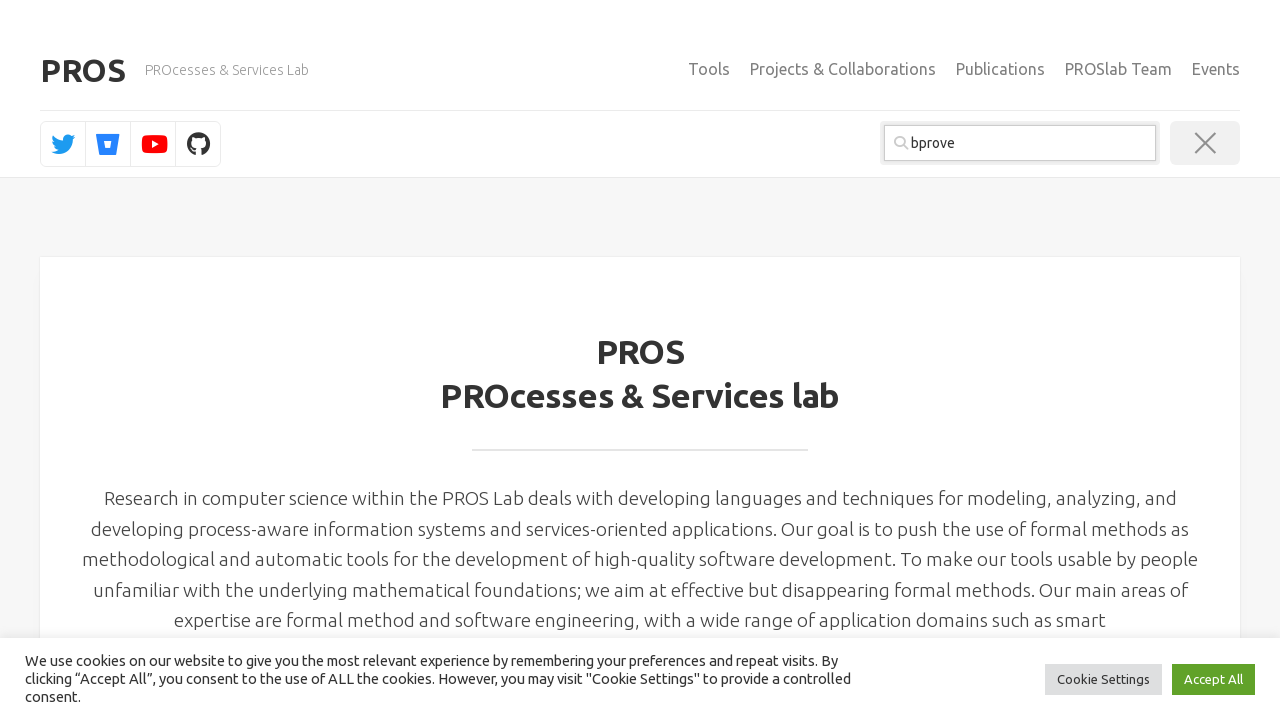

Pressed Enter to submit search query on .search
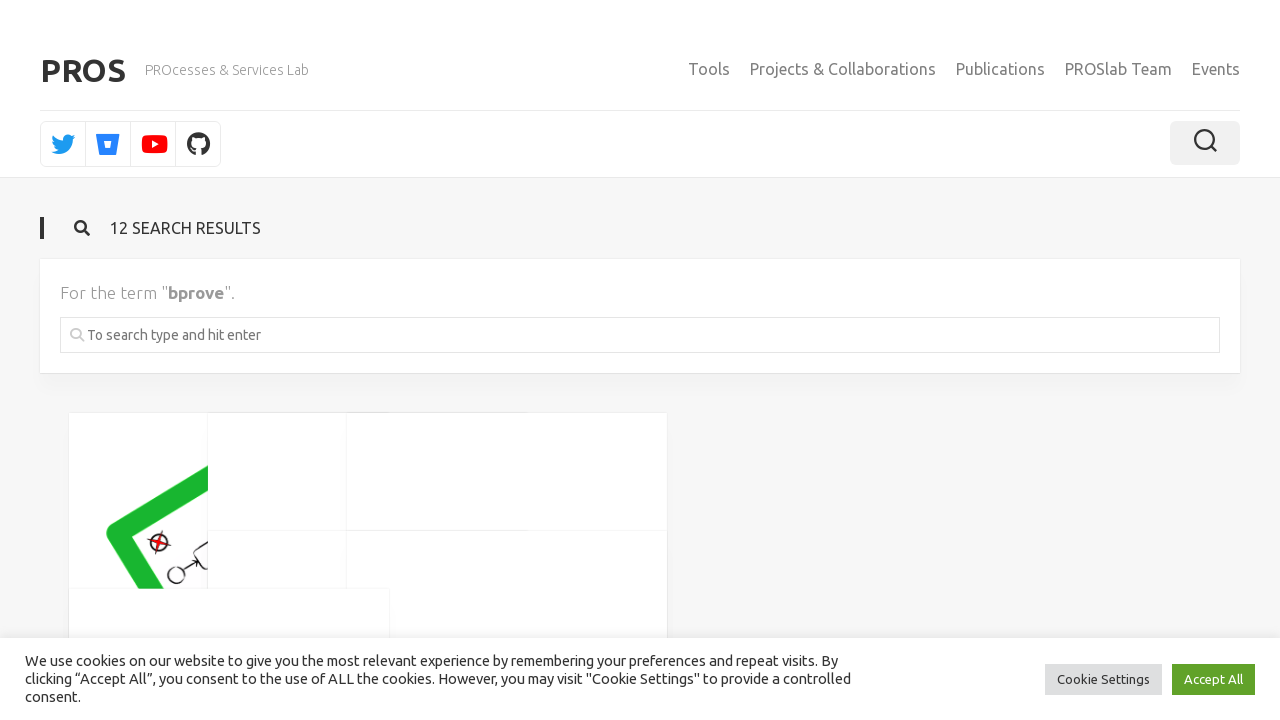

Search results loaded and network idle
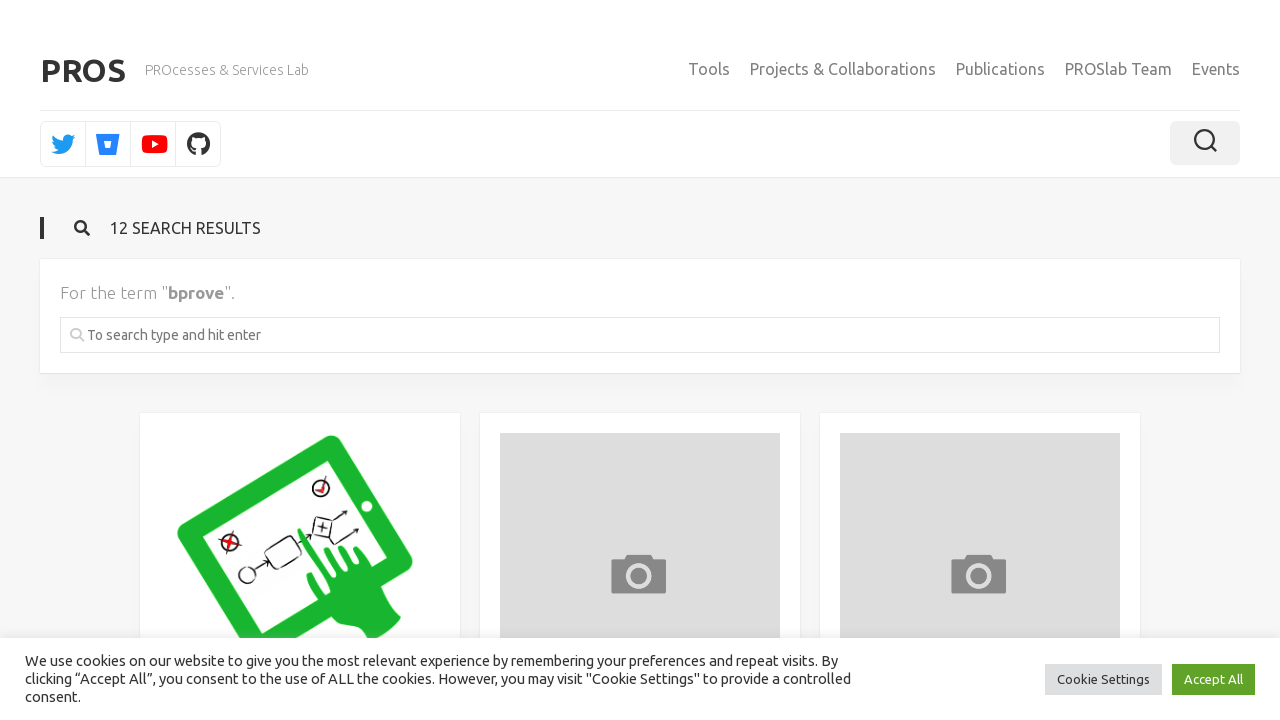

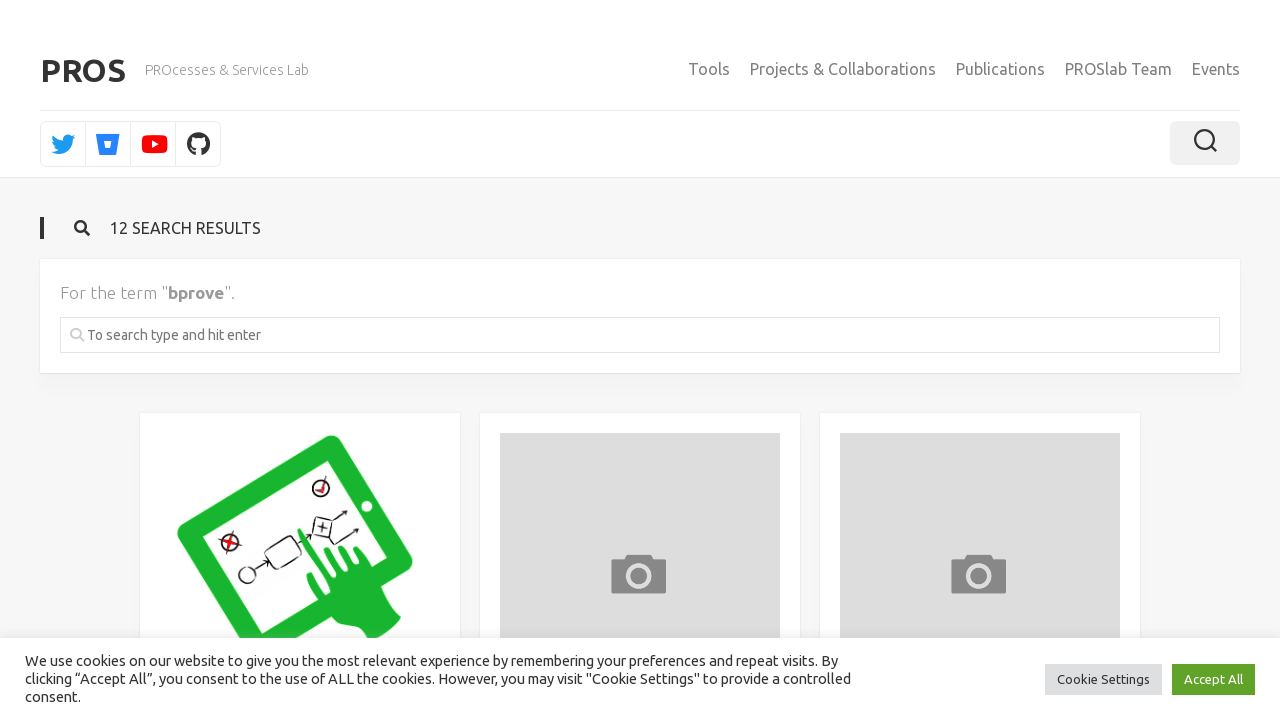